Clicks on a menu item and validates the resulting page title

Starting URL: https://www.automationtalks.com

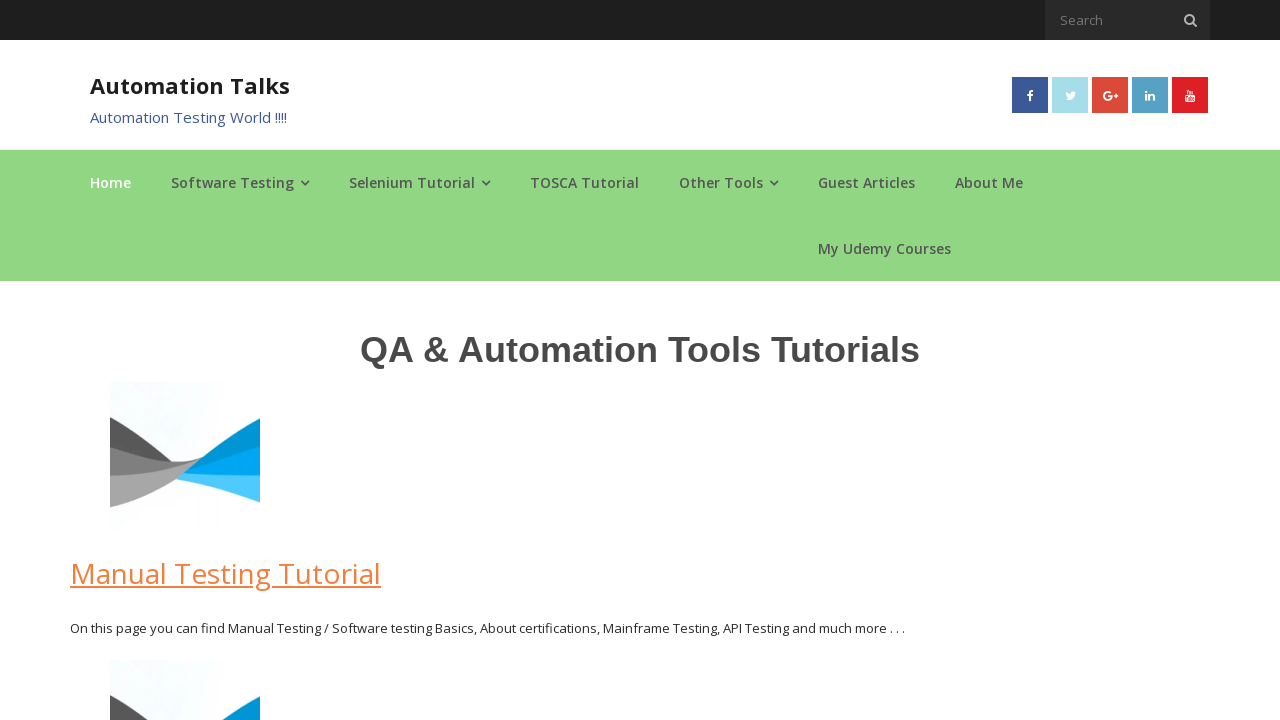

Clicked menu item in header navigation at (420, 183) on #menu-item-462 a
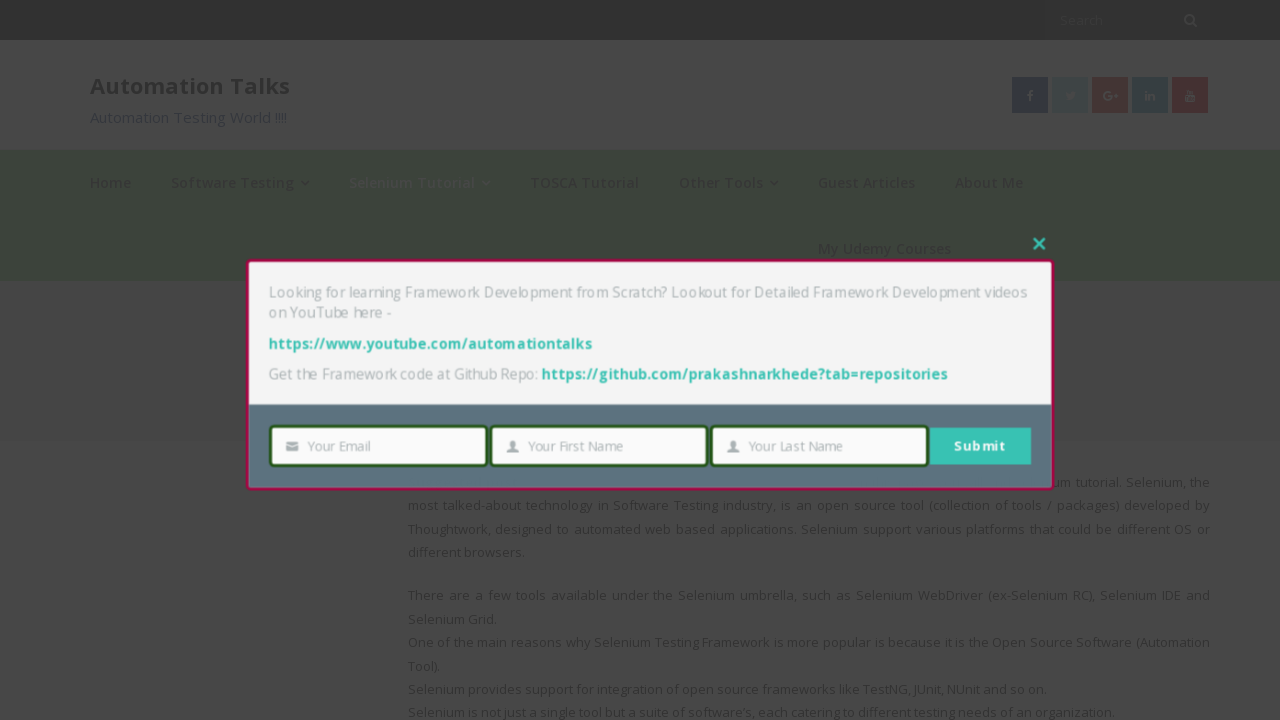

Waited for page to load with networkidle state
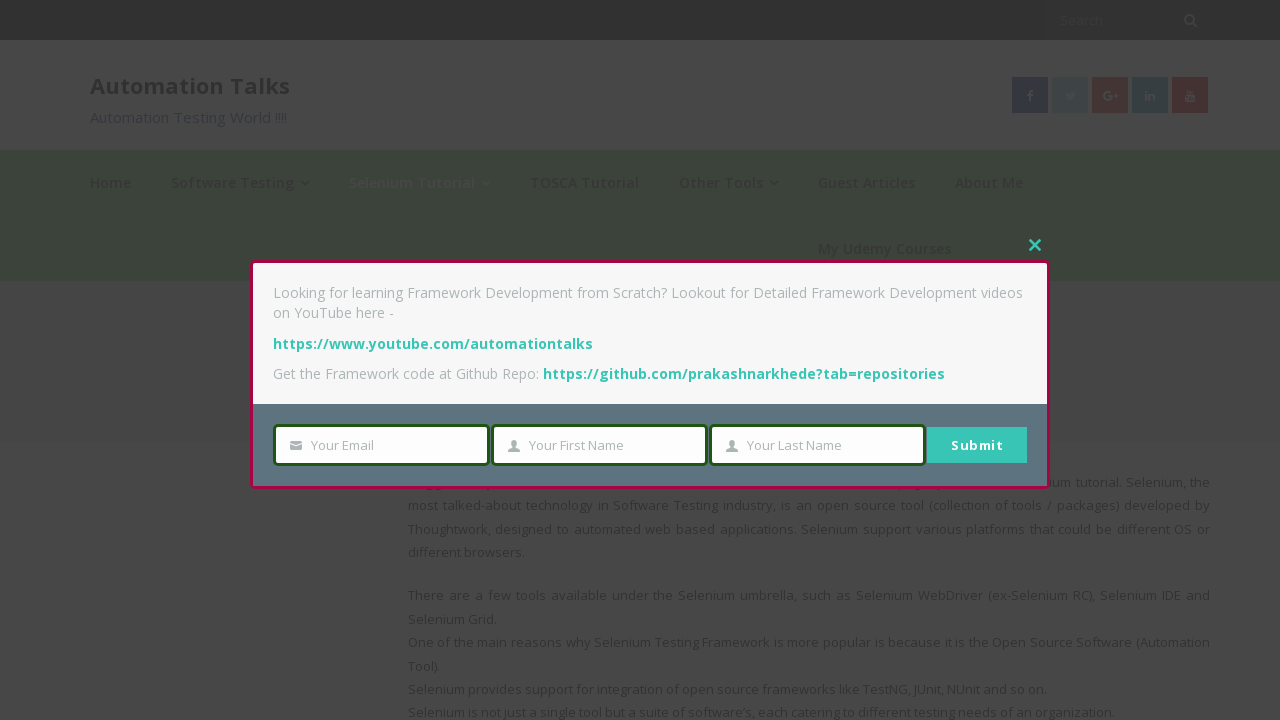

Retrieved page title: Selenium Tutorial
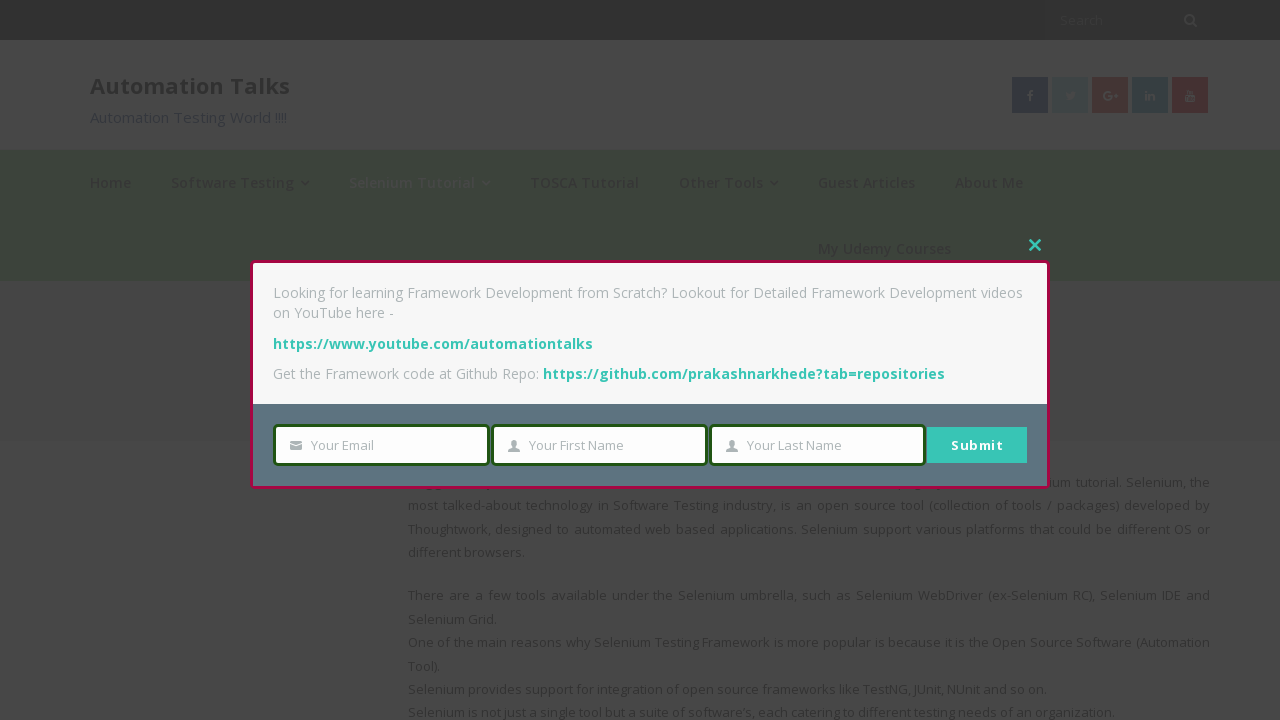

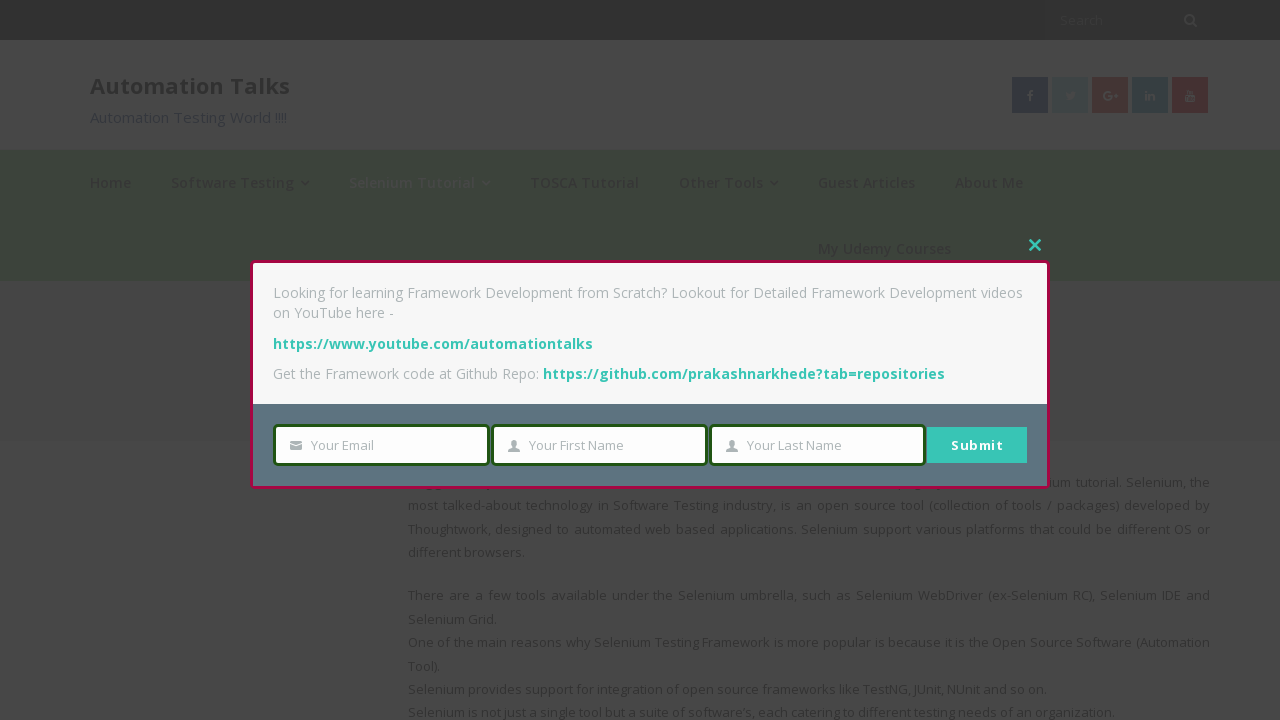